Tests API mocking functionality by intercepting requests and modifying them, then verifying the error message displayed

Starting URL: https://rahulshettyacademy.com/angularAppdemo/

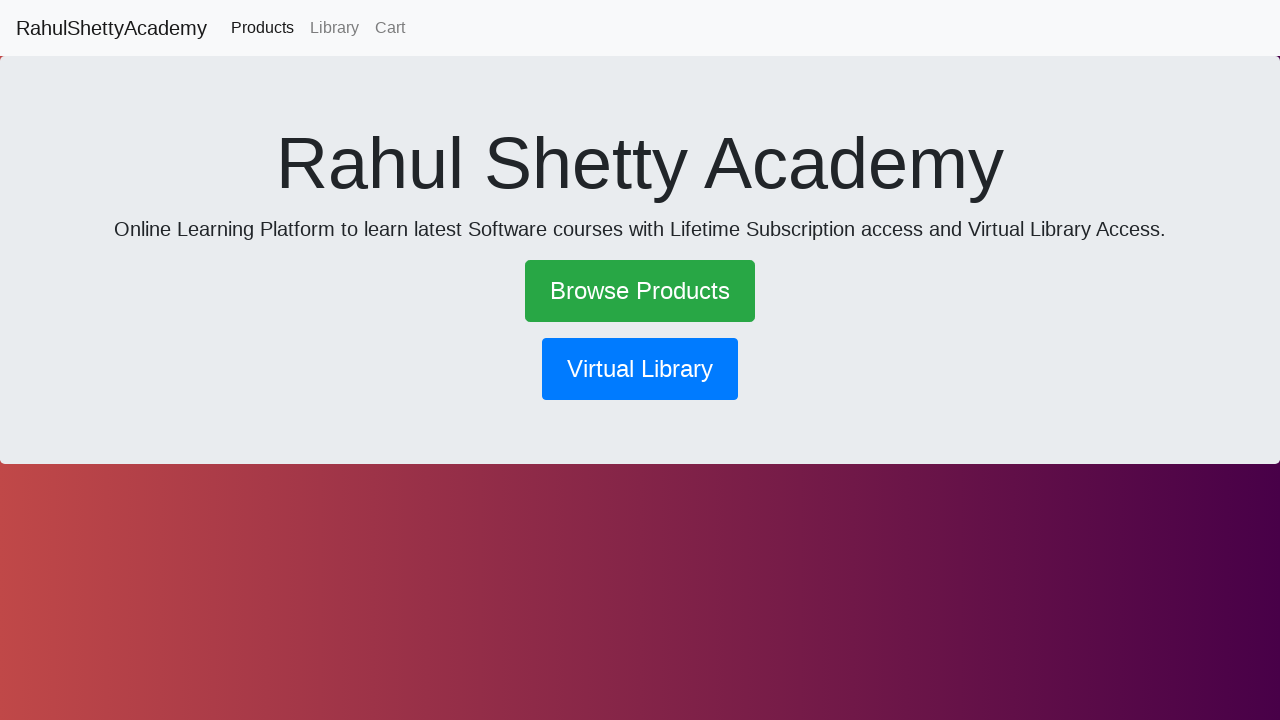

Set up route interception to mock API responses by replacing 'shetty' with 'BadGuy' in request URLs
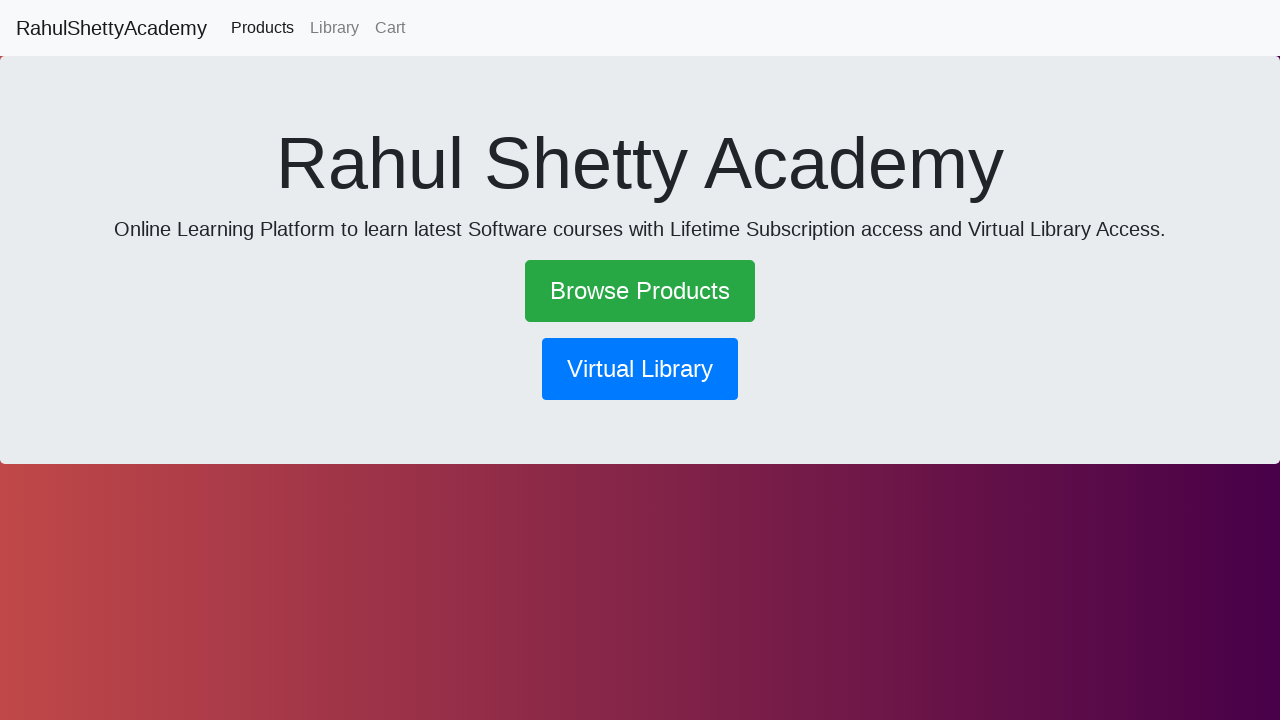

Clicked on library button at (640, 369) on button[routerlink*='library']
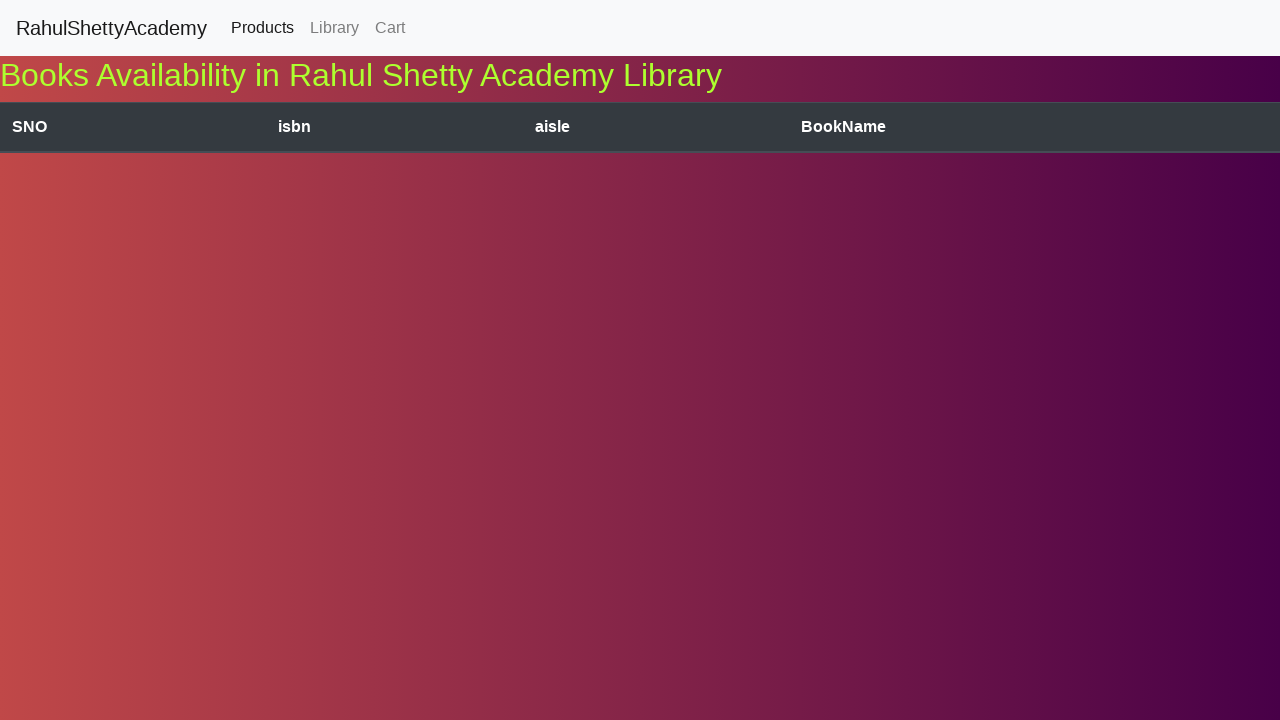

Error message appeared on page
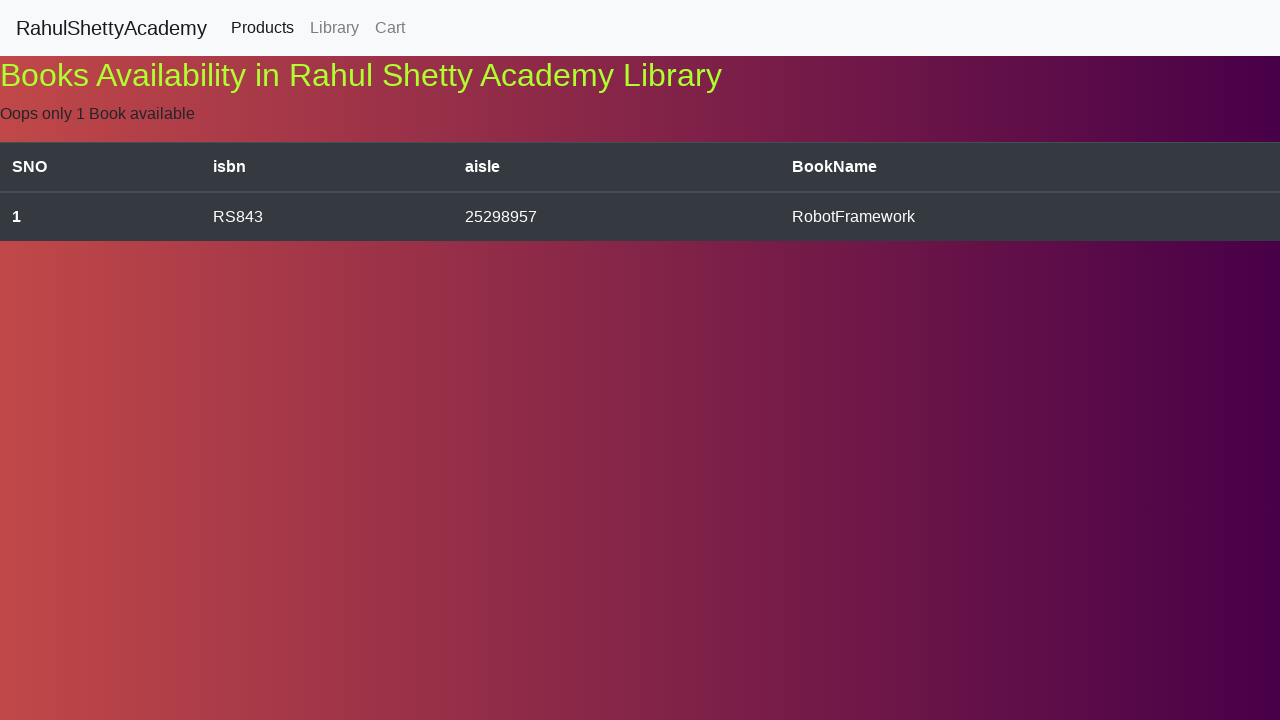

Retrieved error message text from page
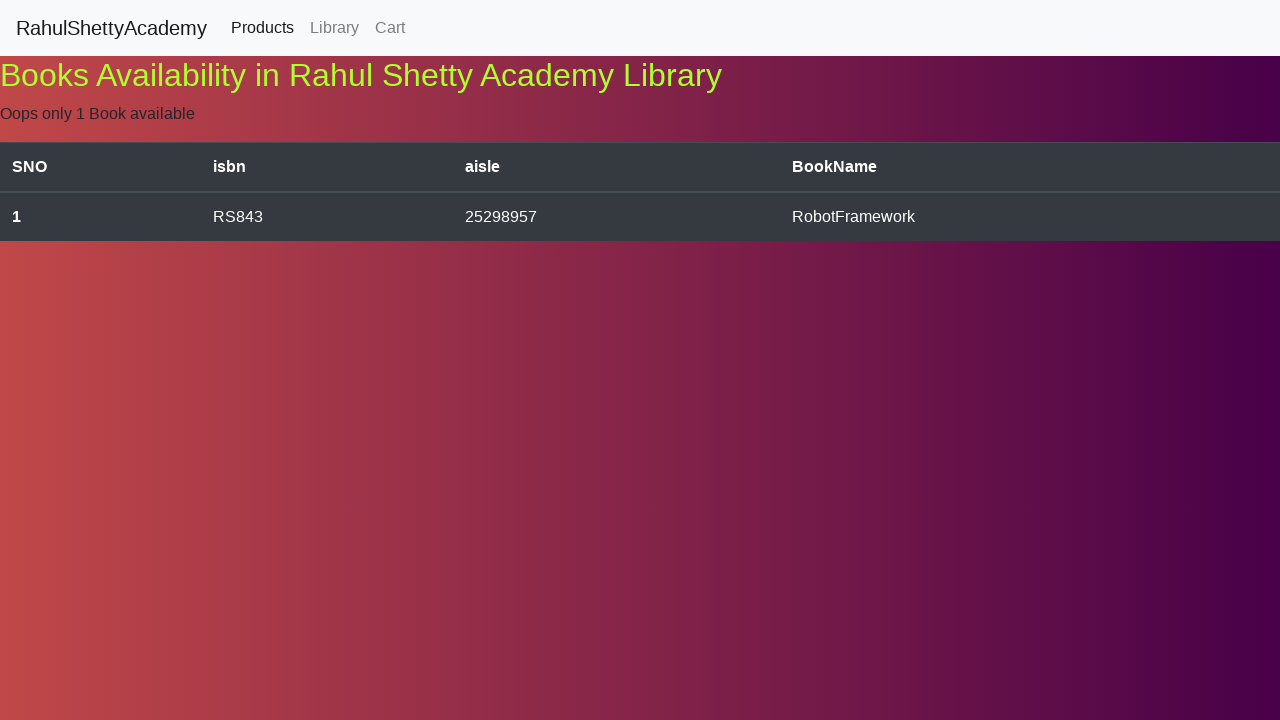

Verified error message matches expected text 'Oops only 1 Book available'
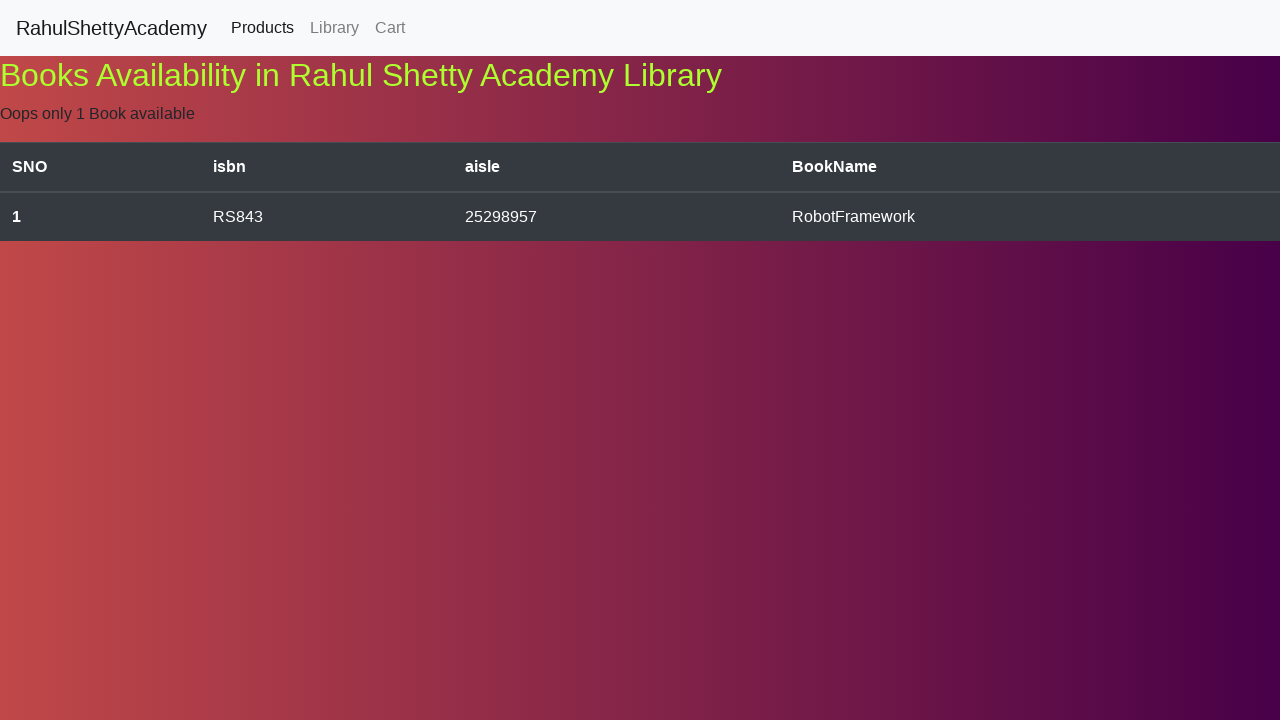

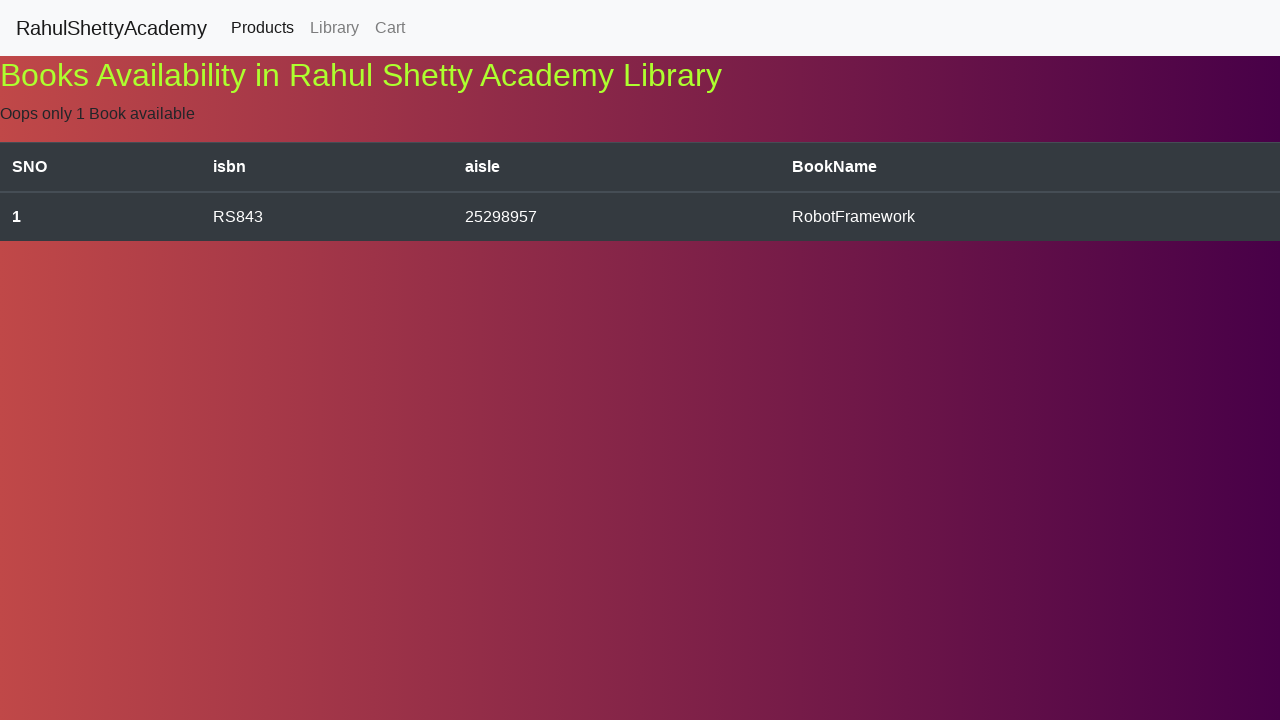